Navigates to Speechnotes dictation tool, clicks the microphone button to start recording, and applies custom CSS styling to the transcript display area

Starting URL: https://speechnotes.co/dictate/

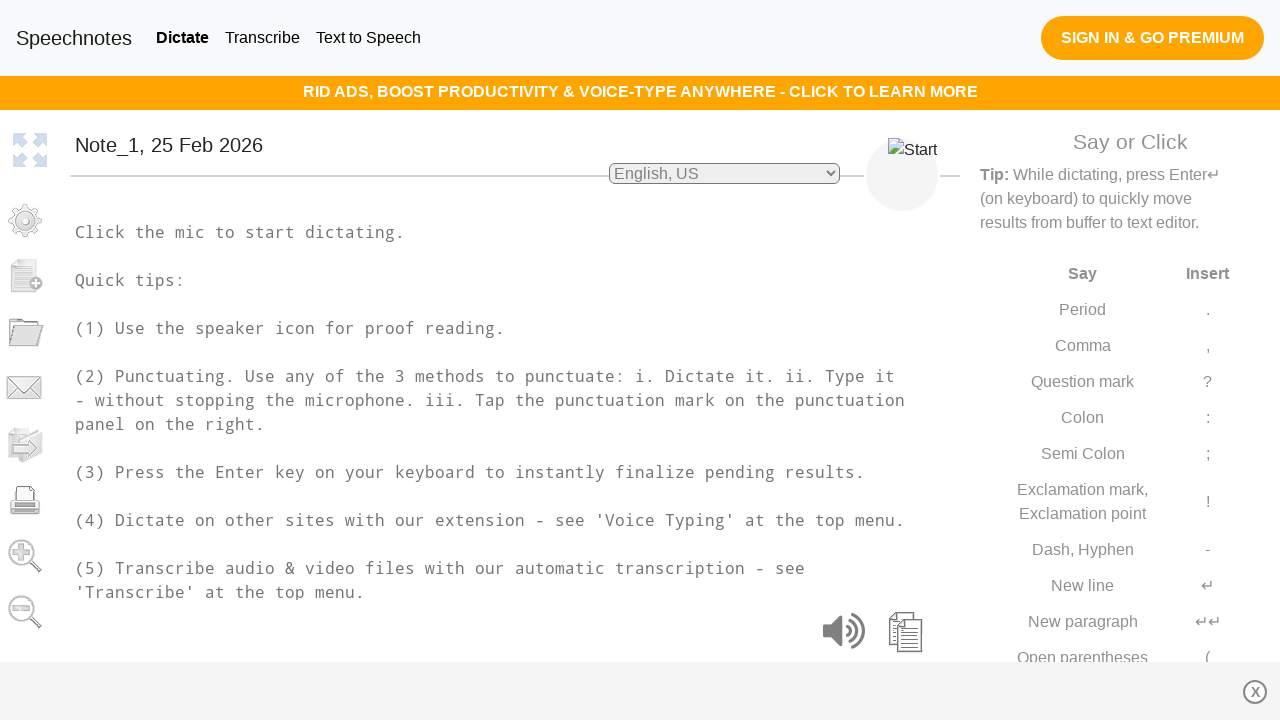

Clicked microphone button to start recording at (912, 150) on xpath=//img[@src="https://speechlogger.appspot.com/images/micoff2.png"]
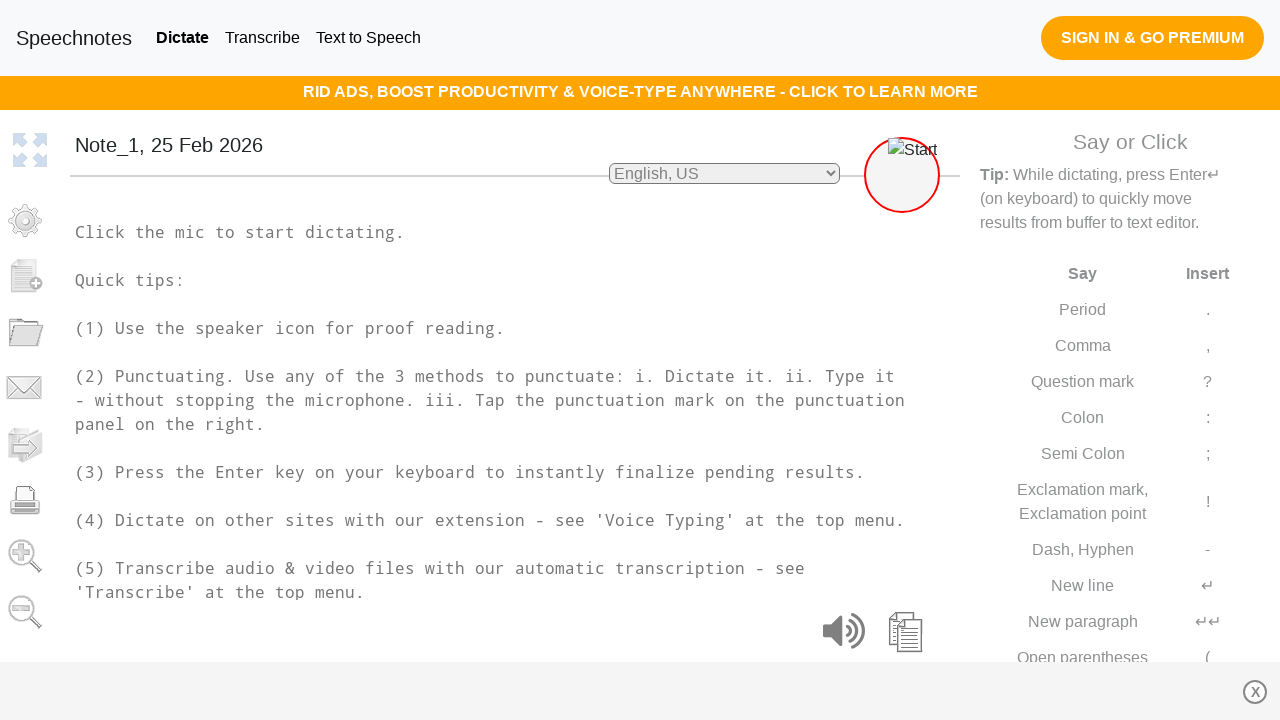

Set mirror container z-index to 100
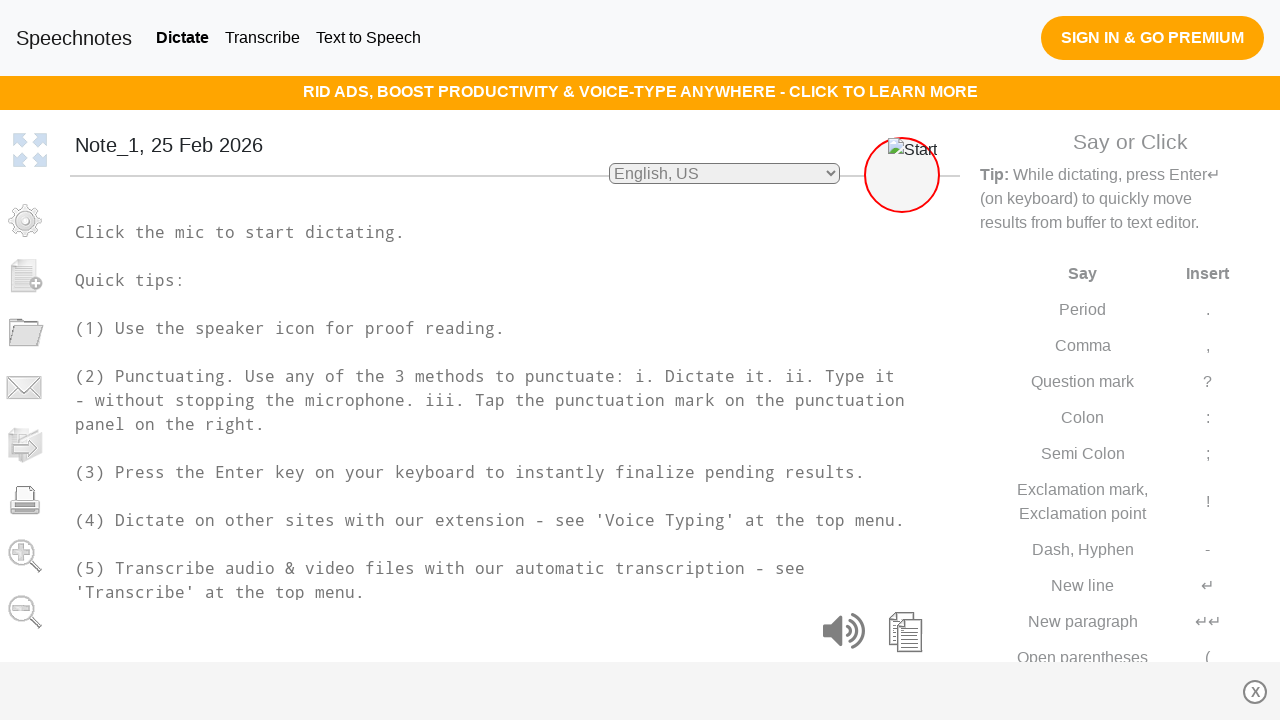

Set mirror container background color to black
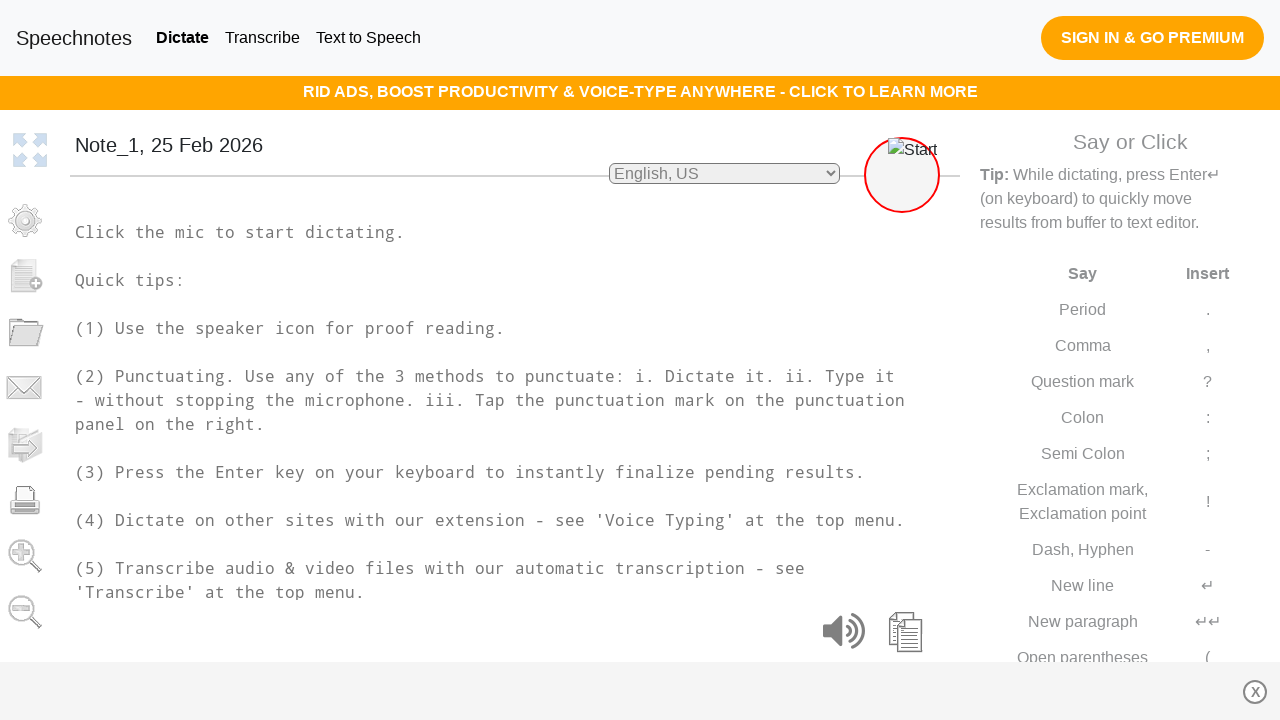

Set mirror container text color to white
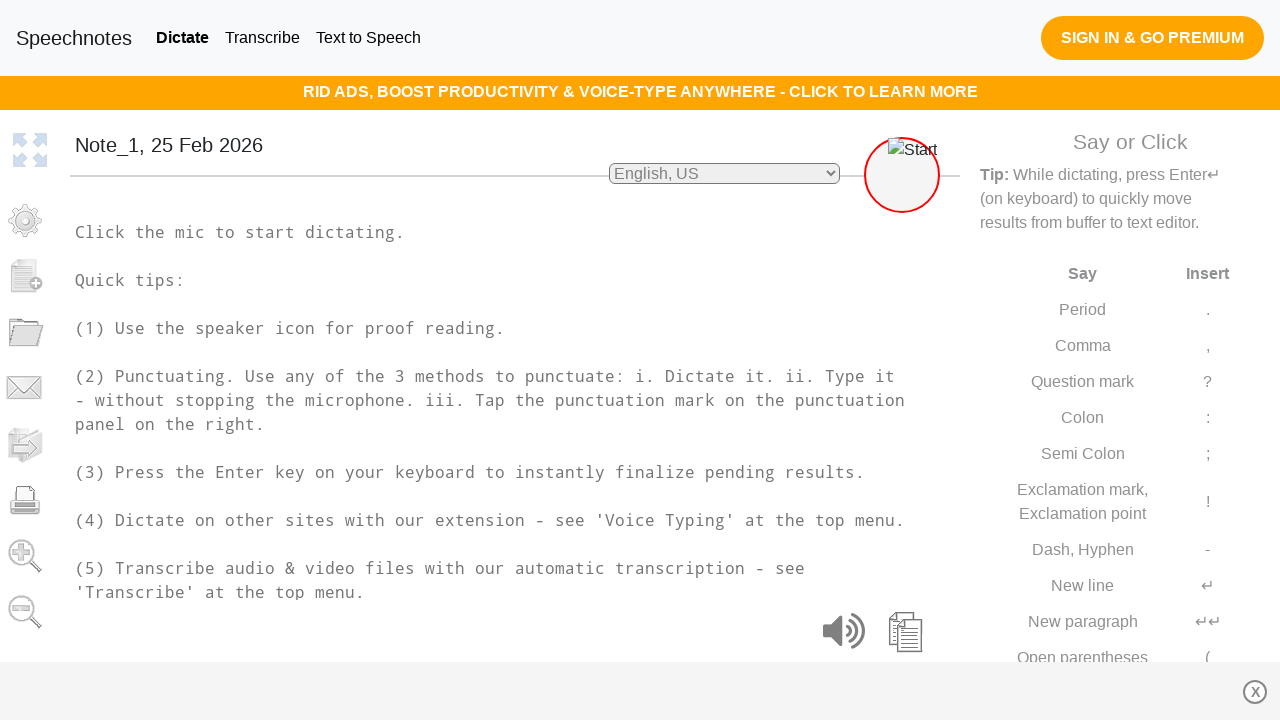

Set mirror element opacity to 1
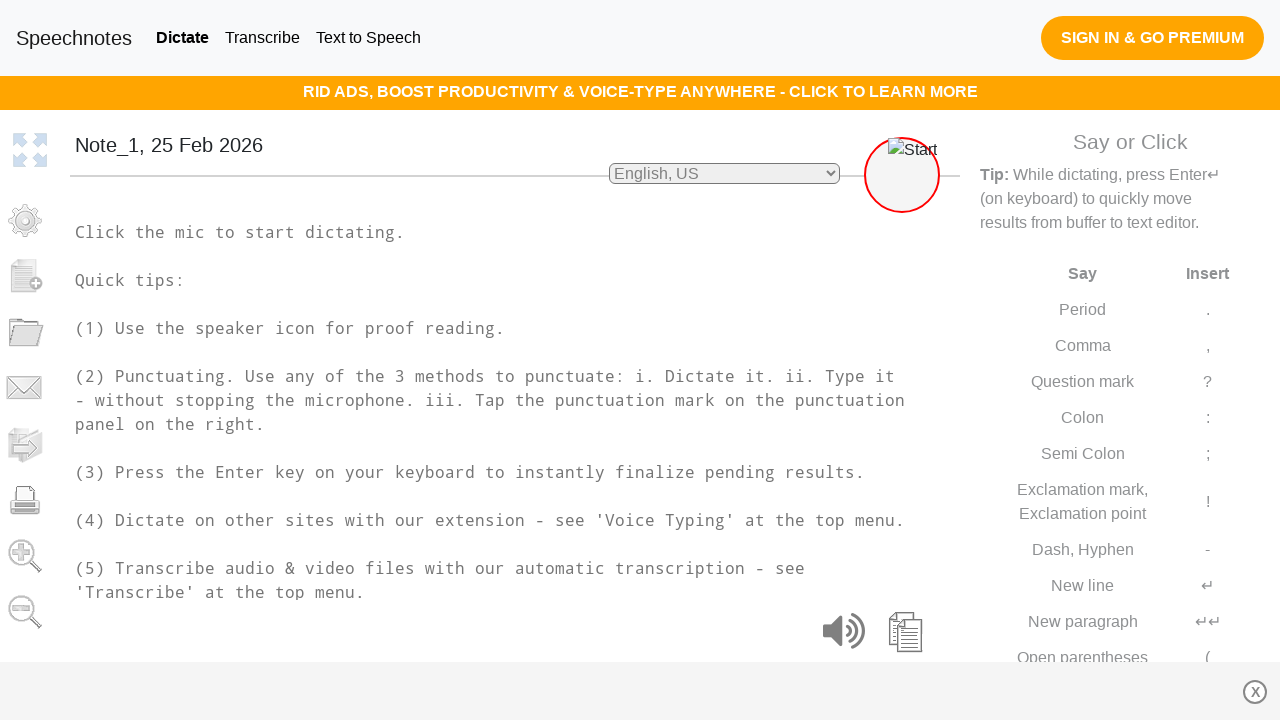

Set mirror element z-index to 100
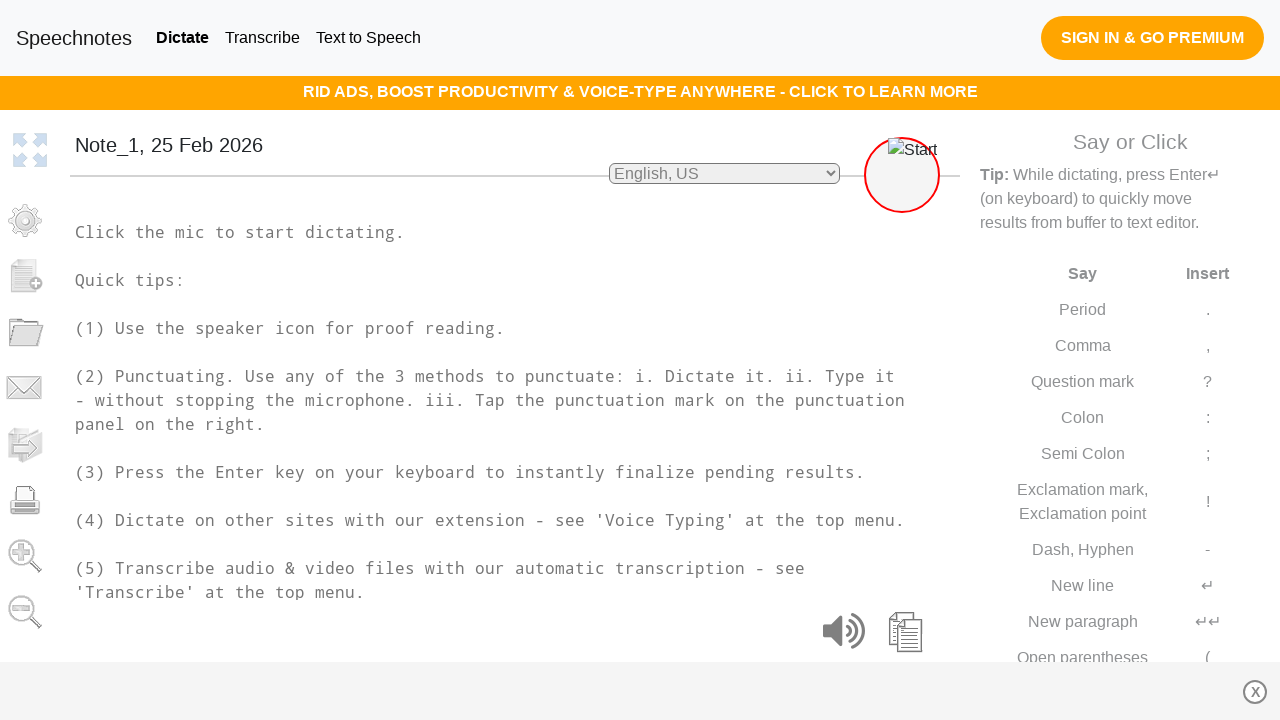

Set mirror element background color to black
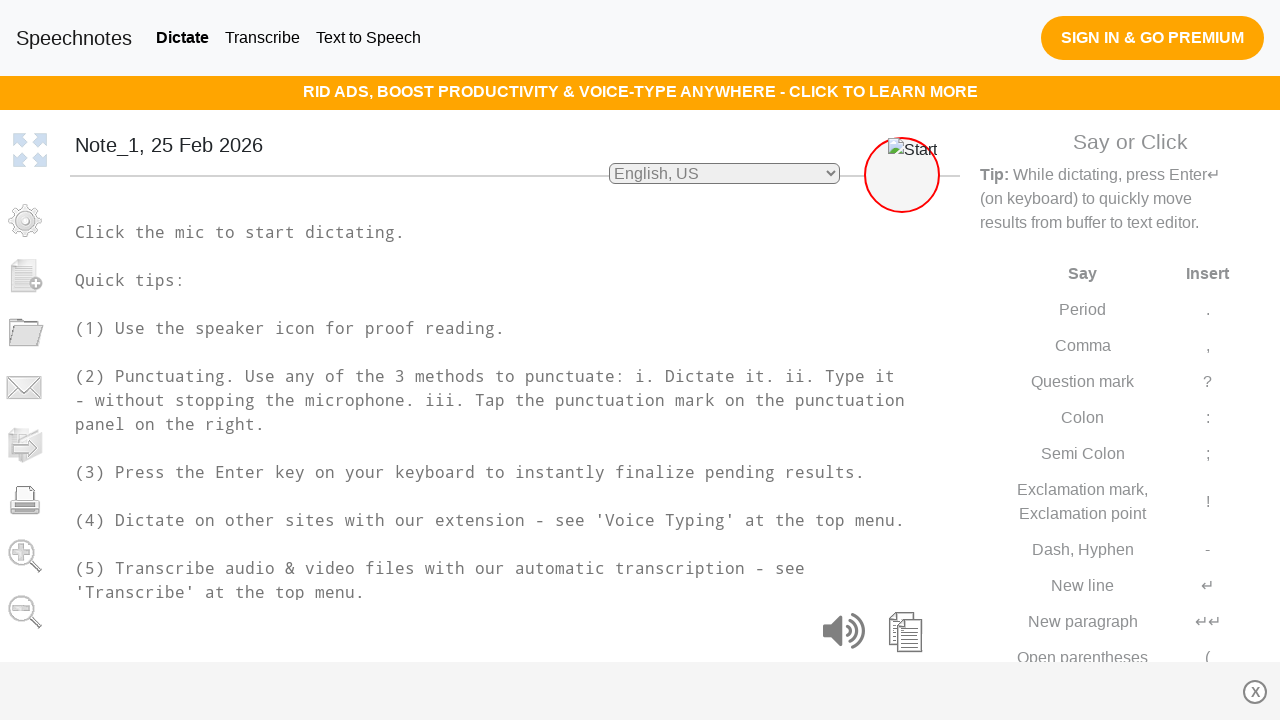

Set mirror element text color to white
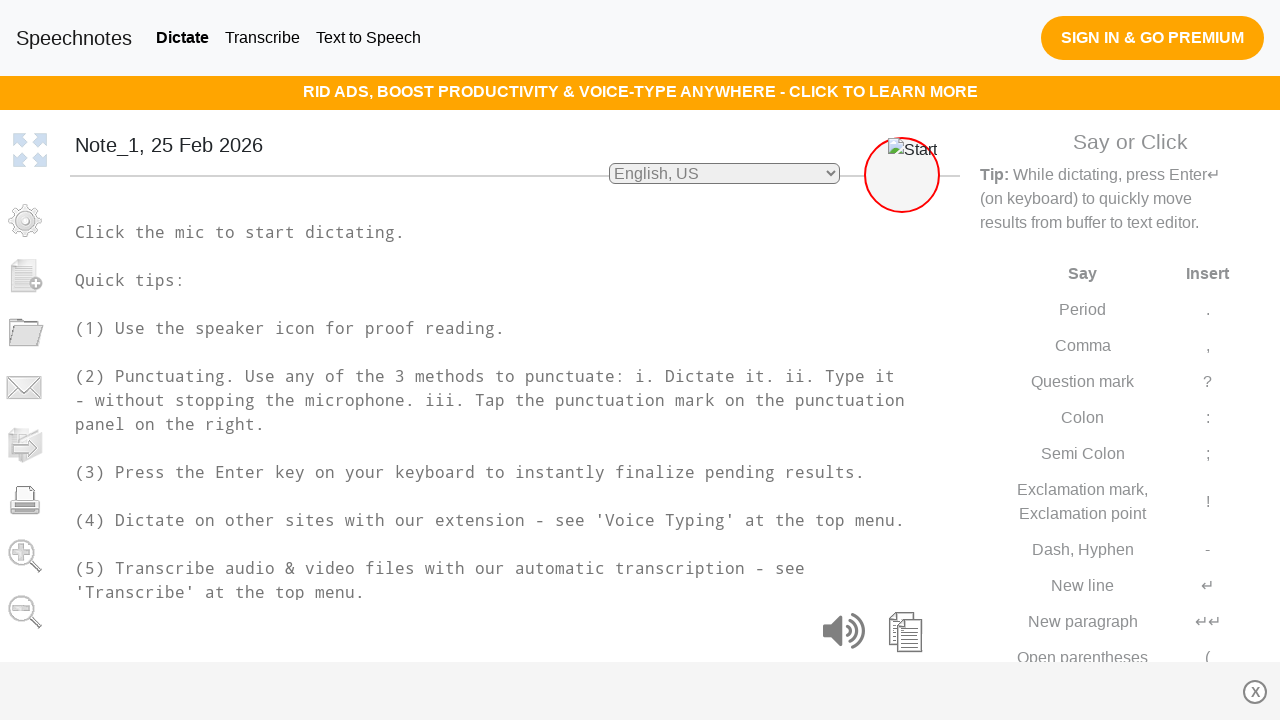

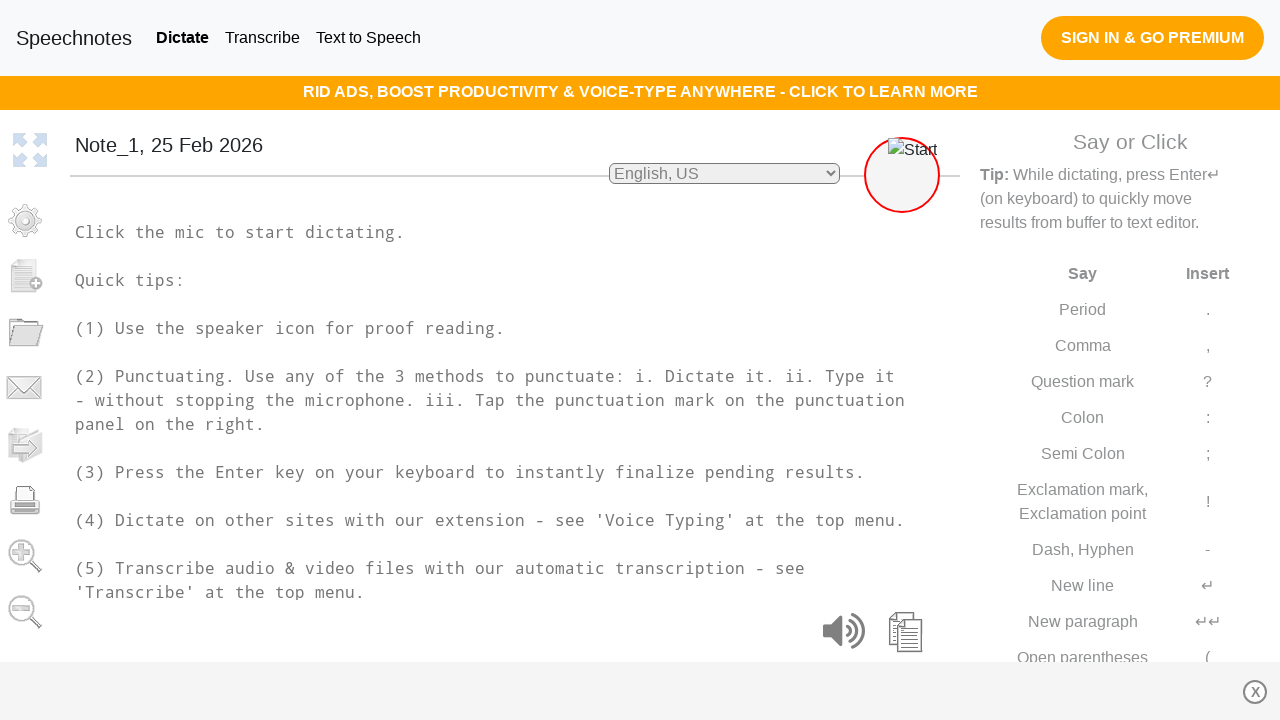